Tests file upload functionality by selecting a file via the file input, clicking the upload button, and verifying the "File Uploaded!" confirmation message appears.

Starting URL: https://the-internet.herokuapp.com/upload

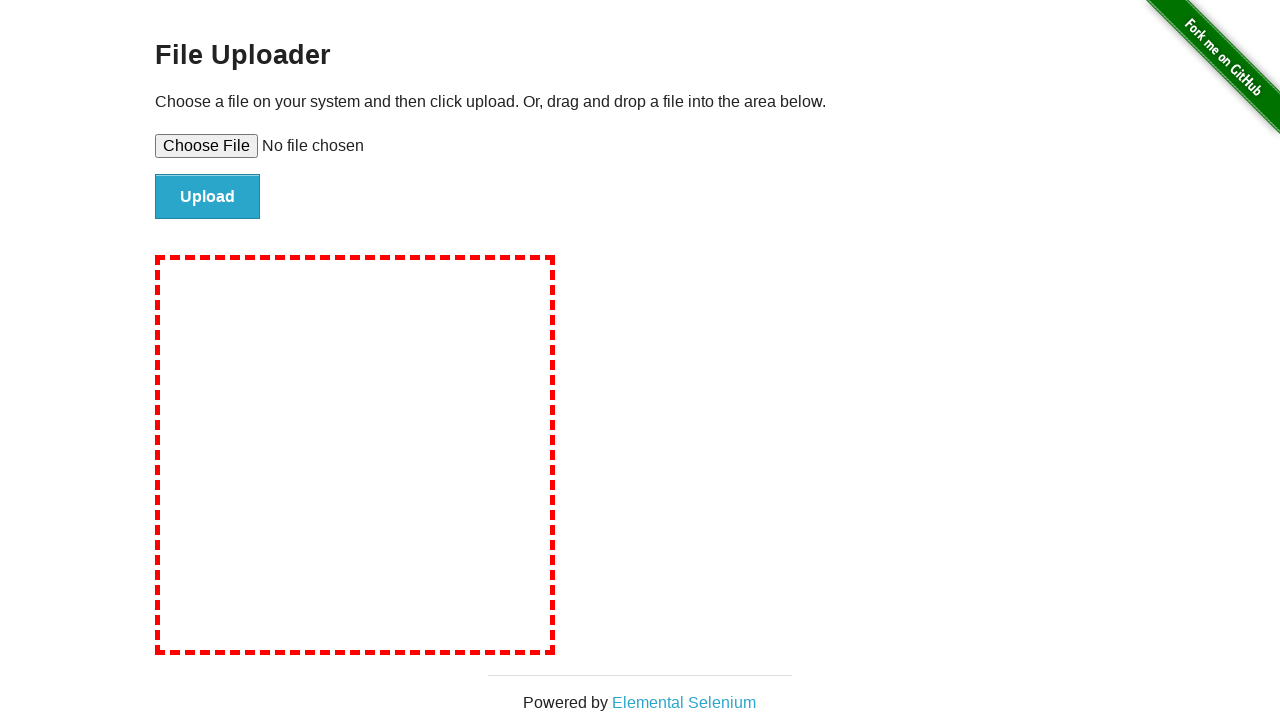

Selected test file for upload via file input element
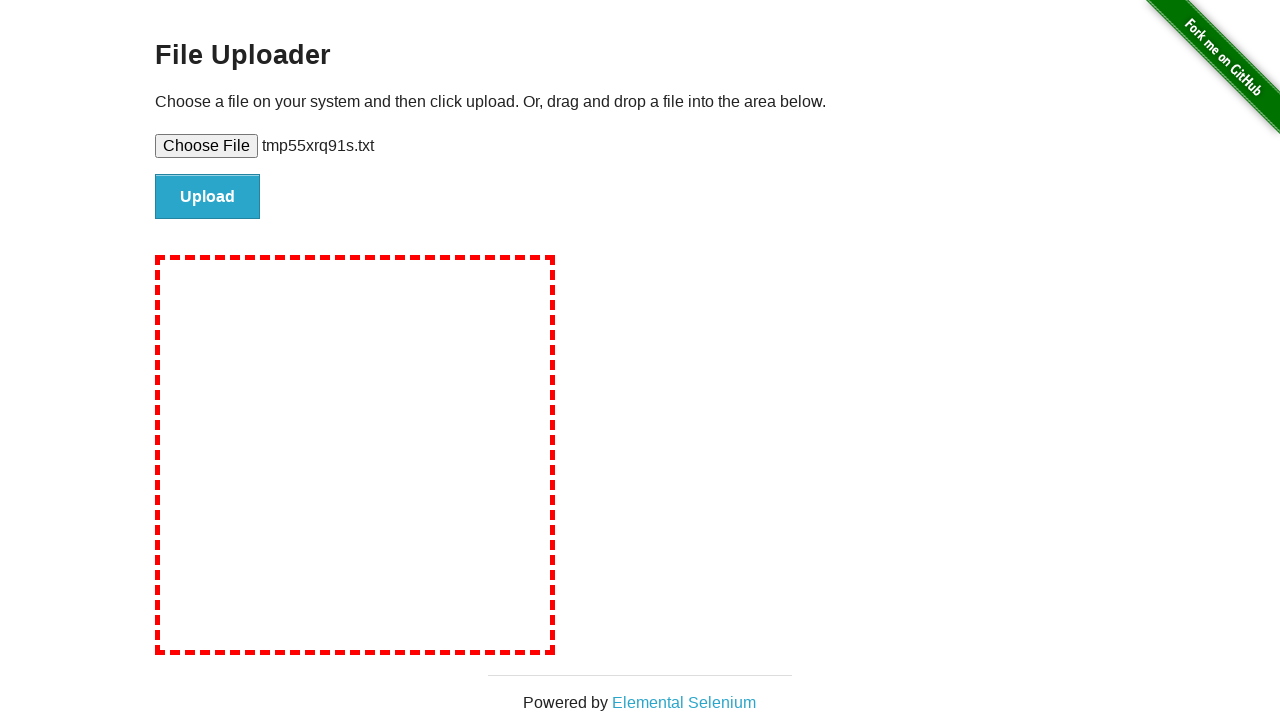

Clicked the Upload button to submit the file at (208, 197) on #file-submit
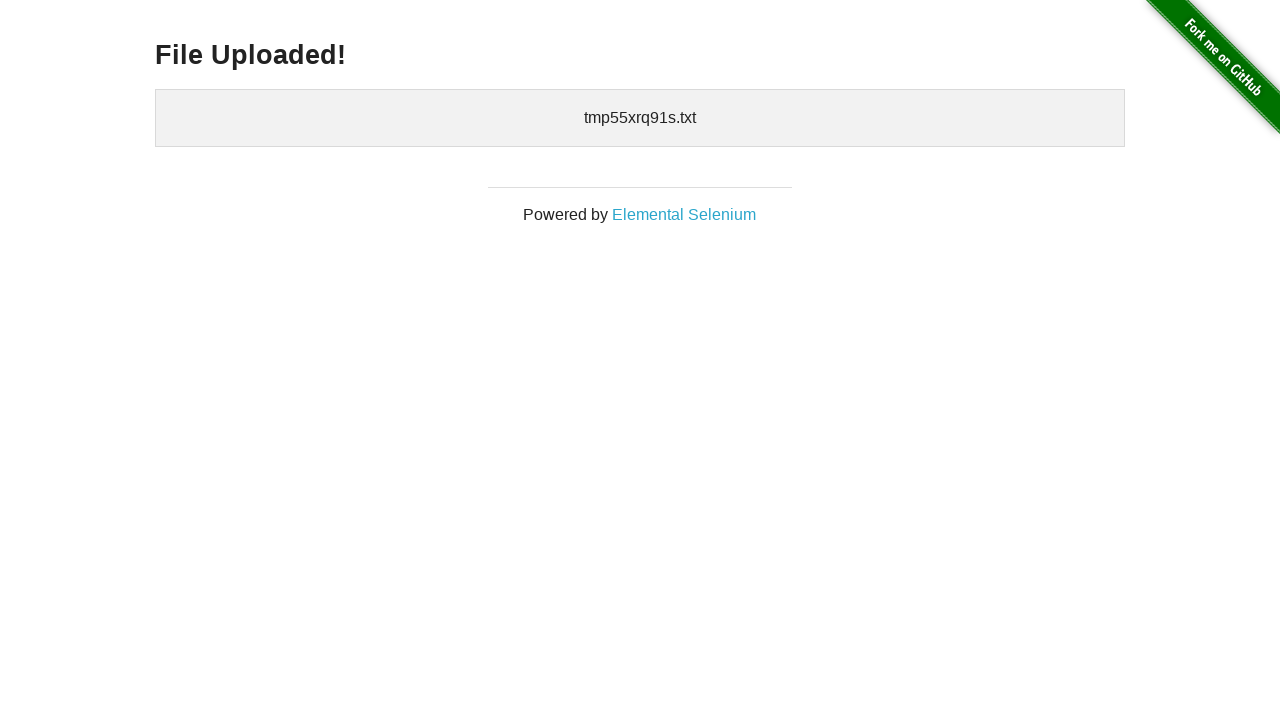

Waited for success message heading to appear
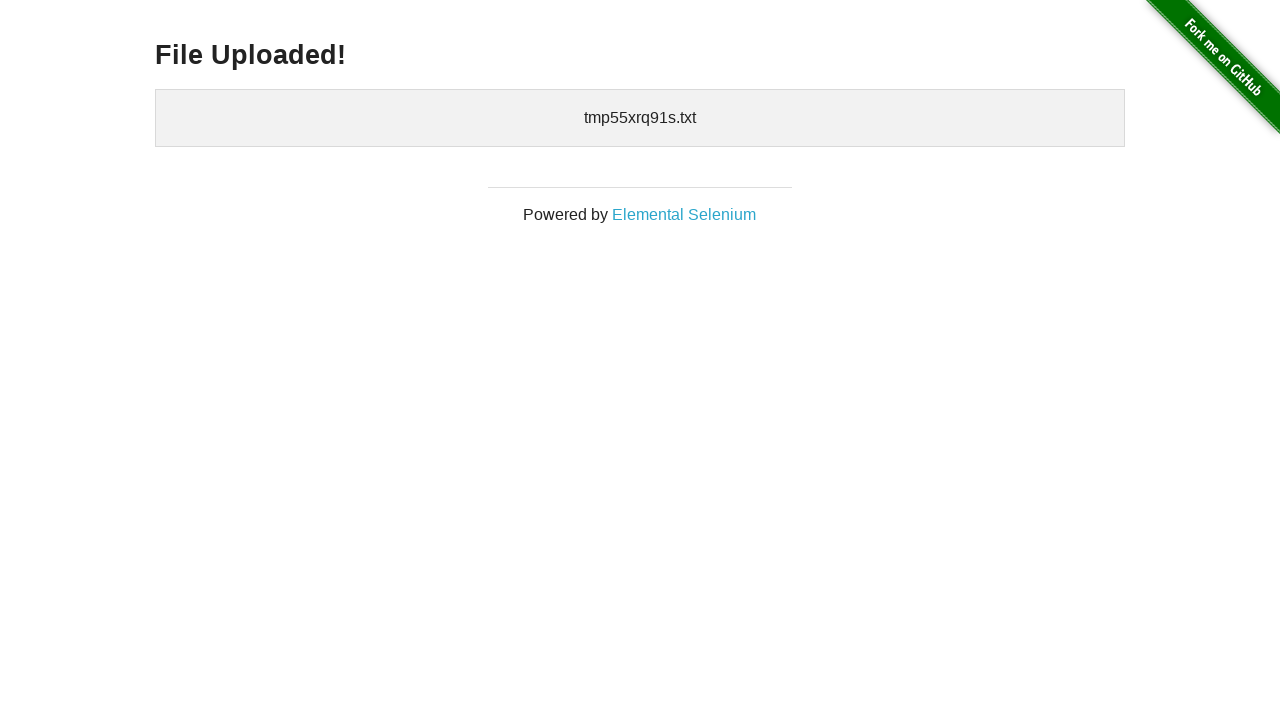

Retrieved success message text: 'File Uploaded!'
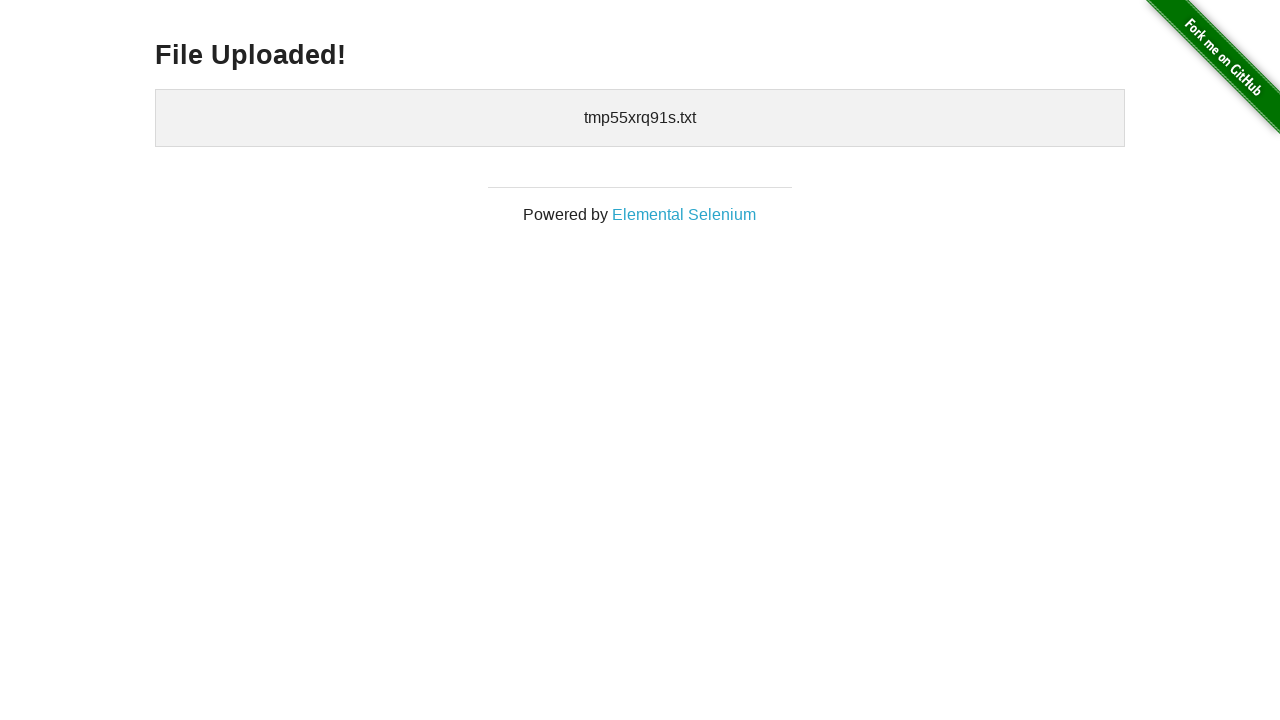

Verified 'File Uploaded!' confirmation message appears
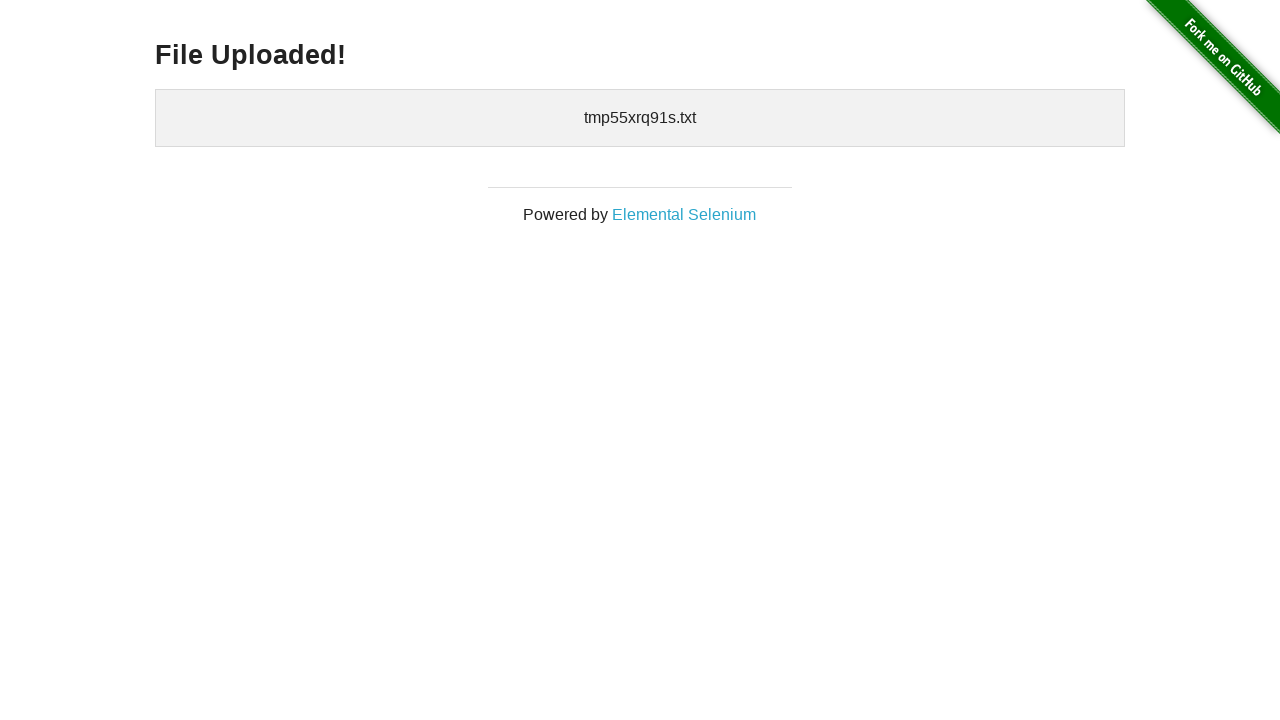

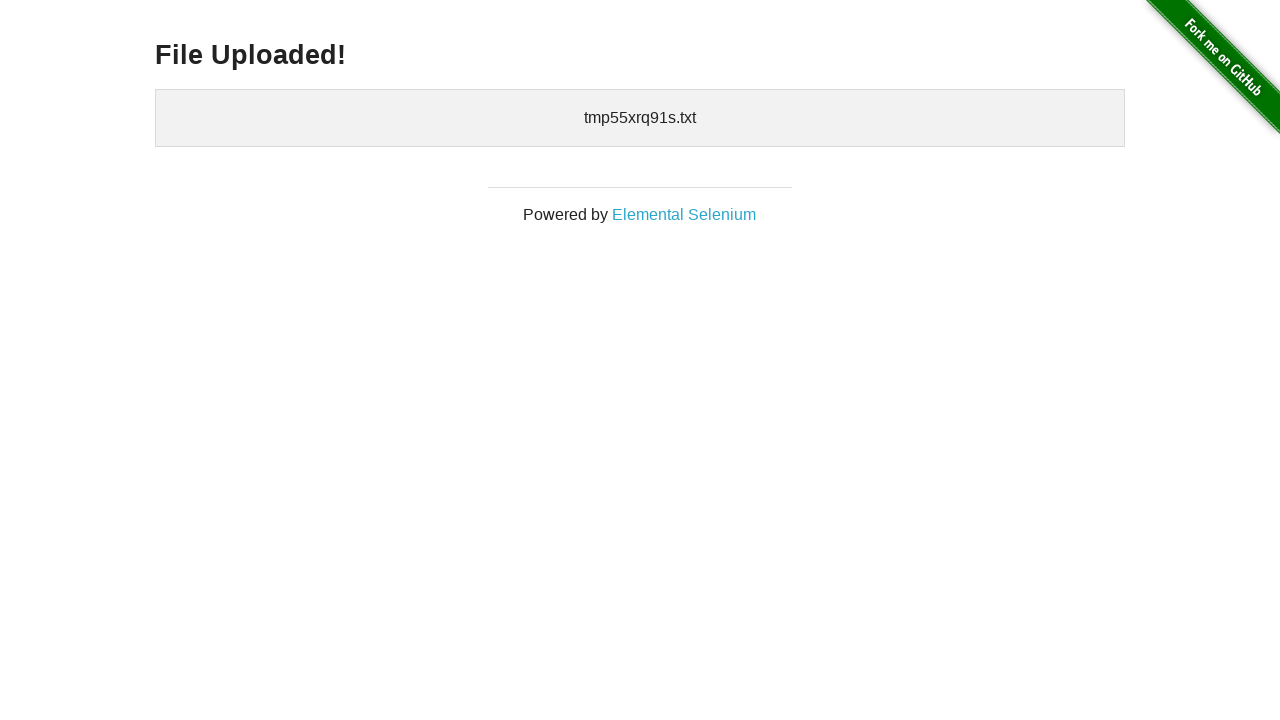